Tests drag and drop functionality by dragging an element to a target drop zone within an iframe

Starting URL: https://jqueryui.com/droppable/

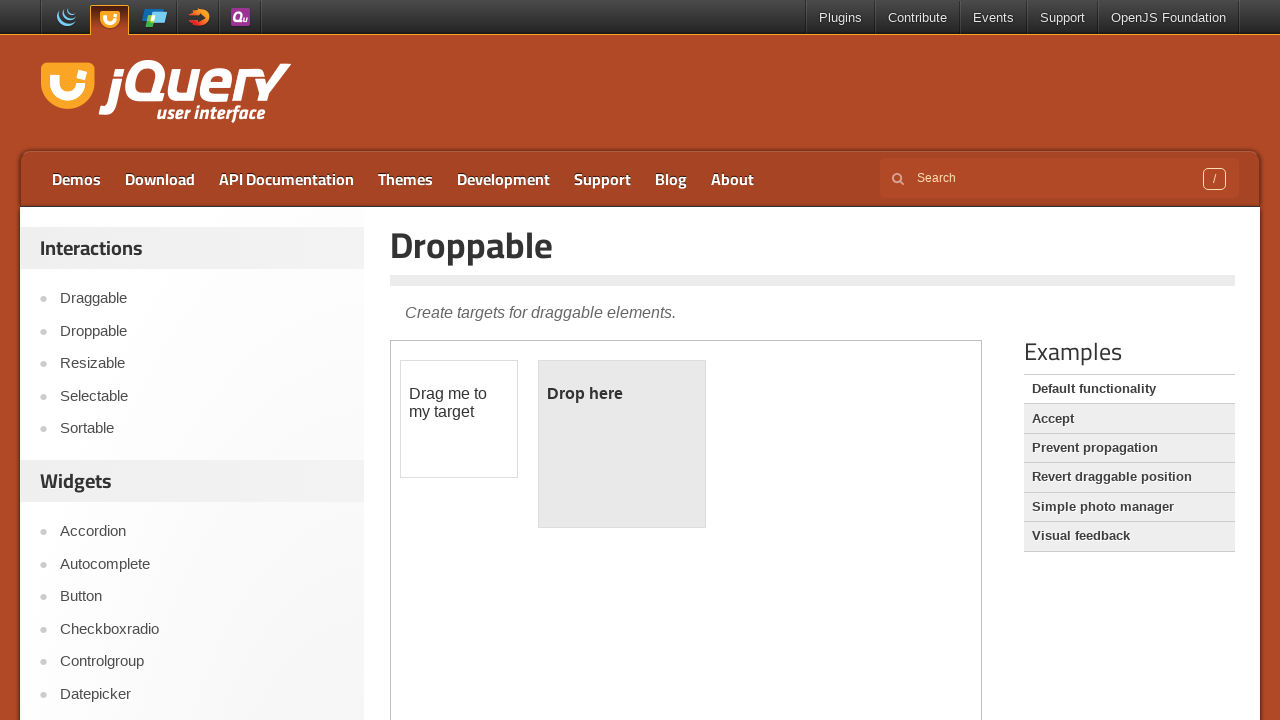

Located iframe containing drag and drop demo
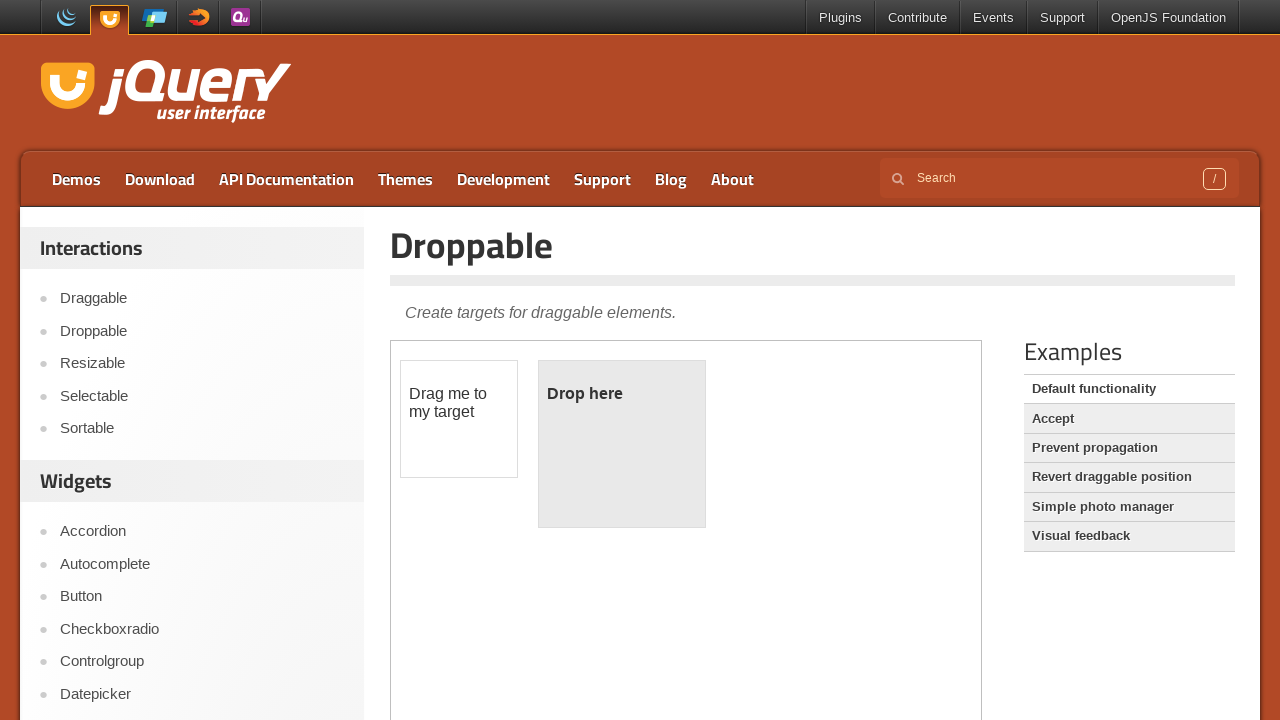

Located draggable element within iframe
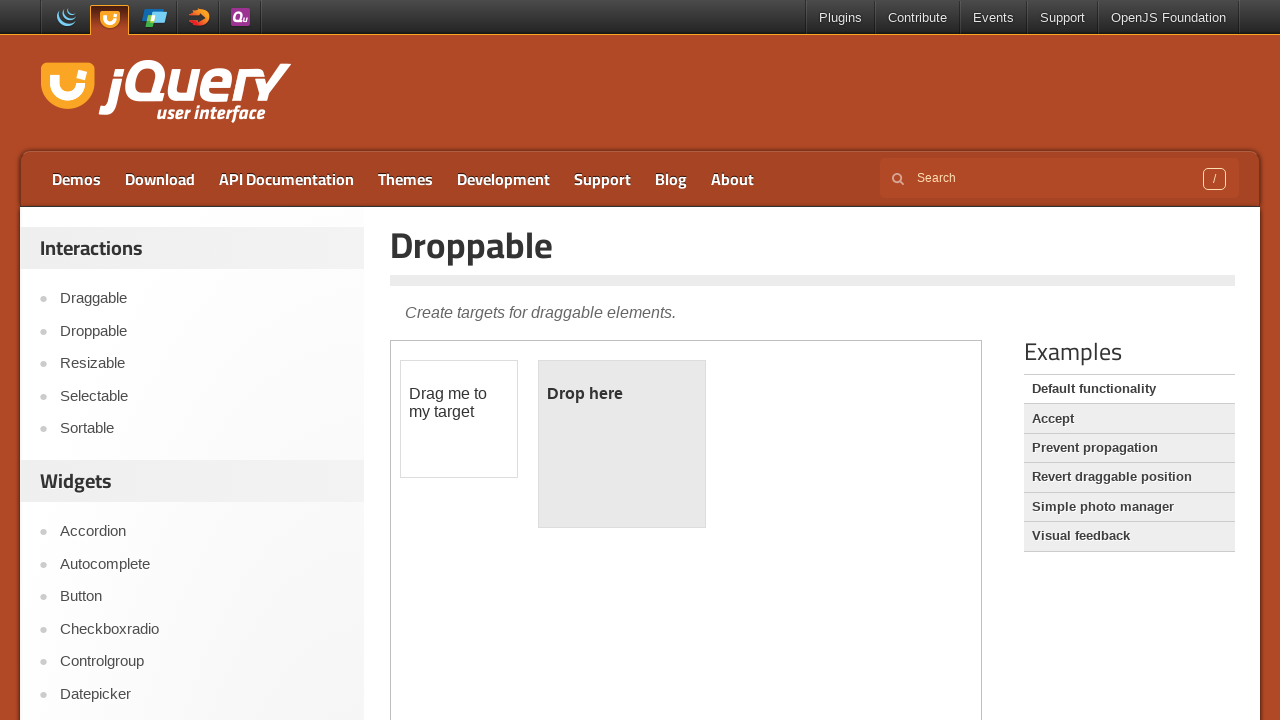

Located droppable target element within iframe
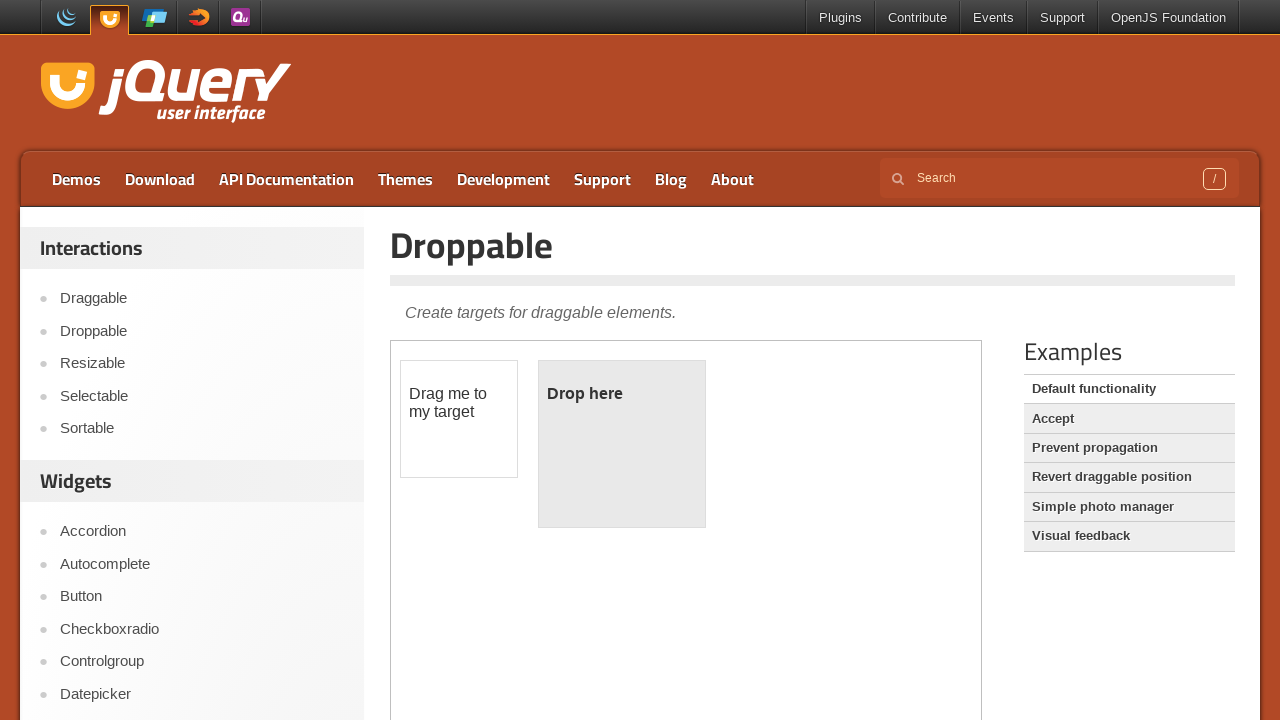

Dragged the draggable element to the droppable target zone at (622, 444)
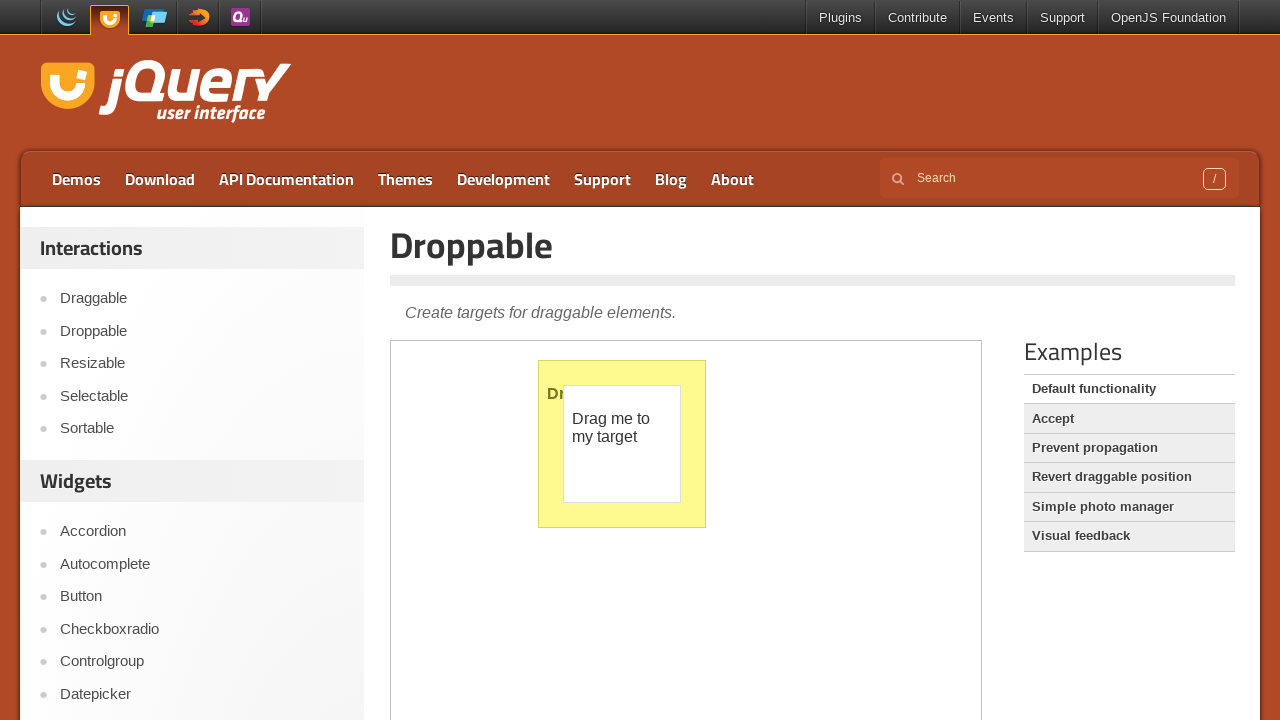

Verified drop was successful - droppable element now shows 'Dropped!' text
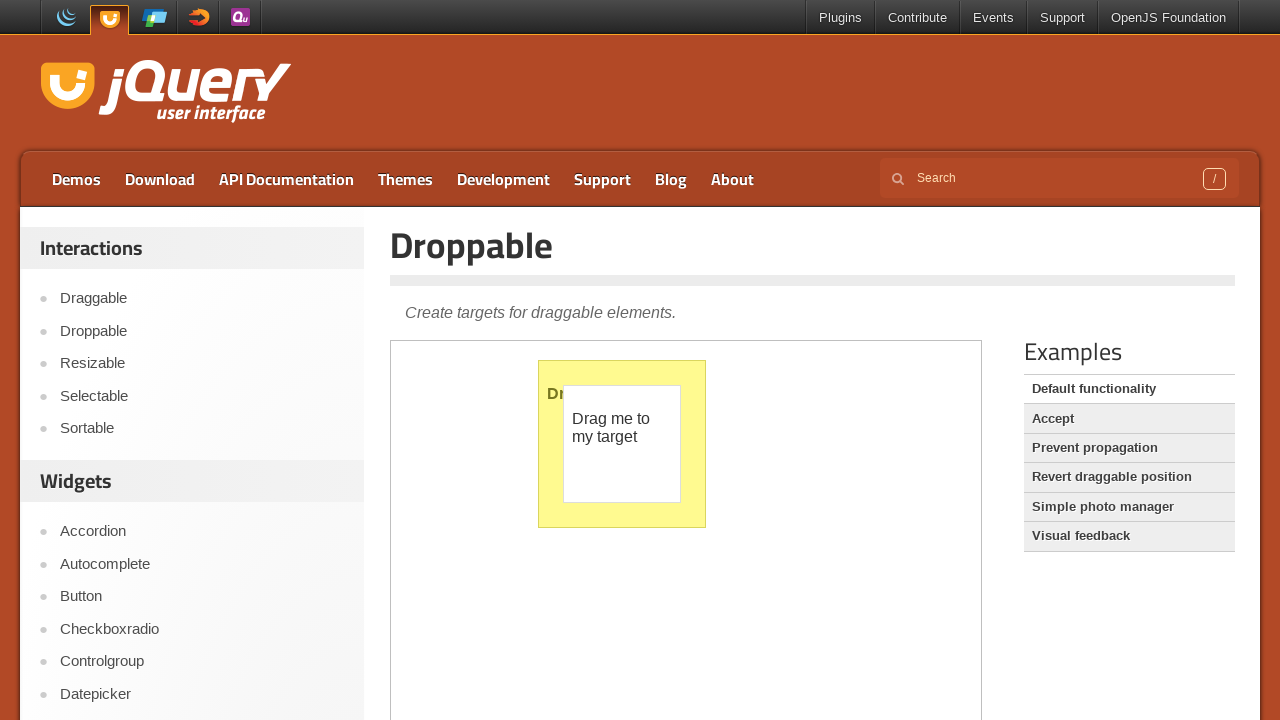

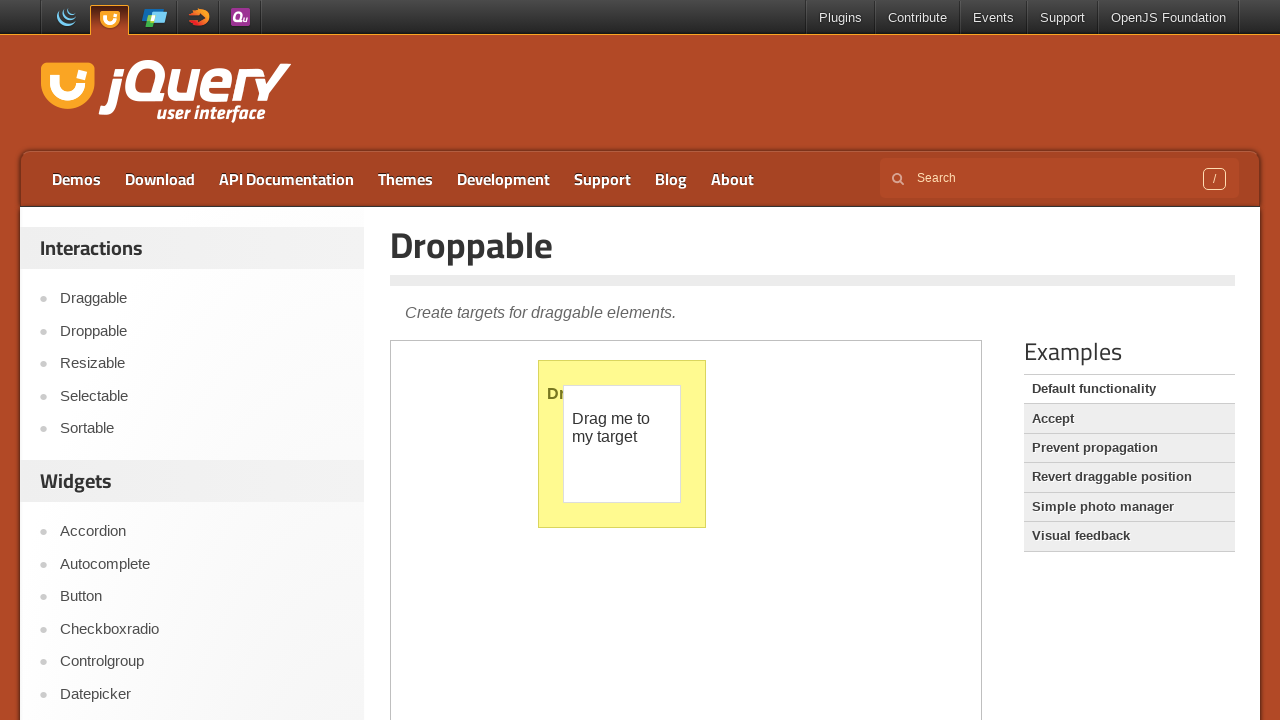